Tests Google Translate by entering Spanish text and verifying the English translation appears correctly

Starting URL: https://translate.google.com.ar/?hl=es&sl=es&tl=en&op=translate

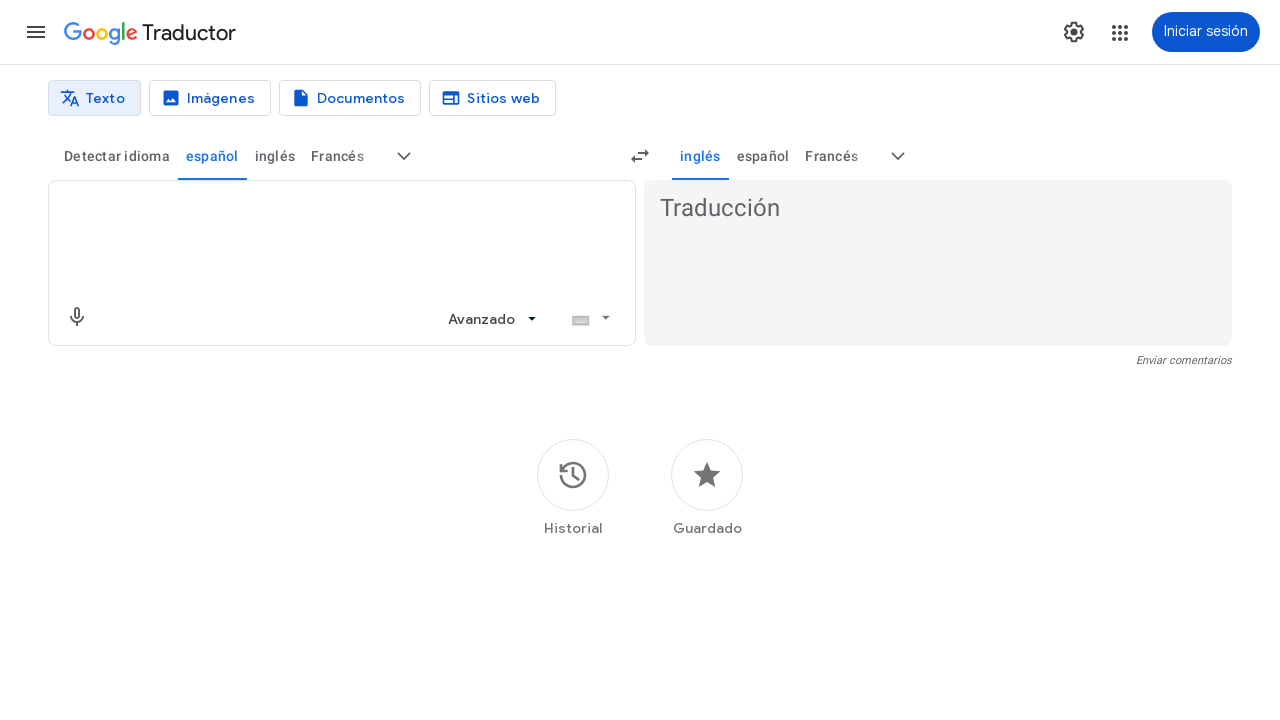

Filled source textarea with Spanish text 'Hola mundo, mi nombre es el destructor de mundos' on textarea[jsname="BJE2fc"]
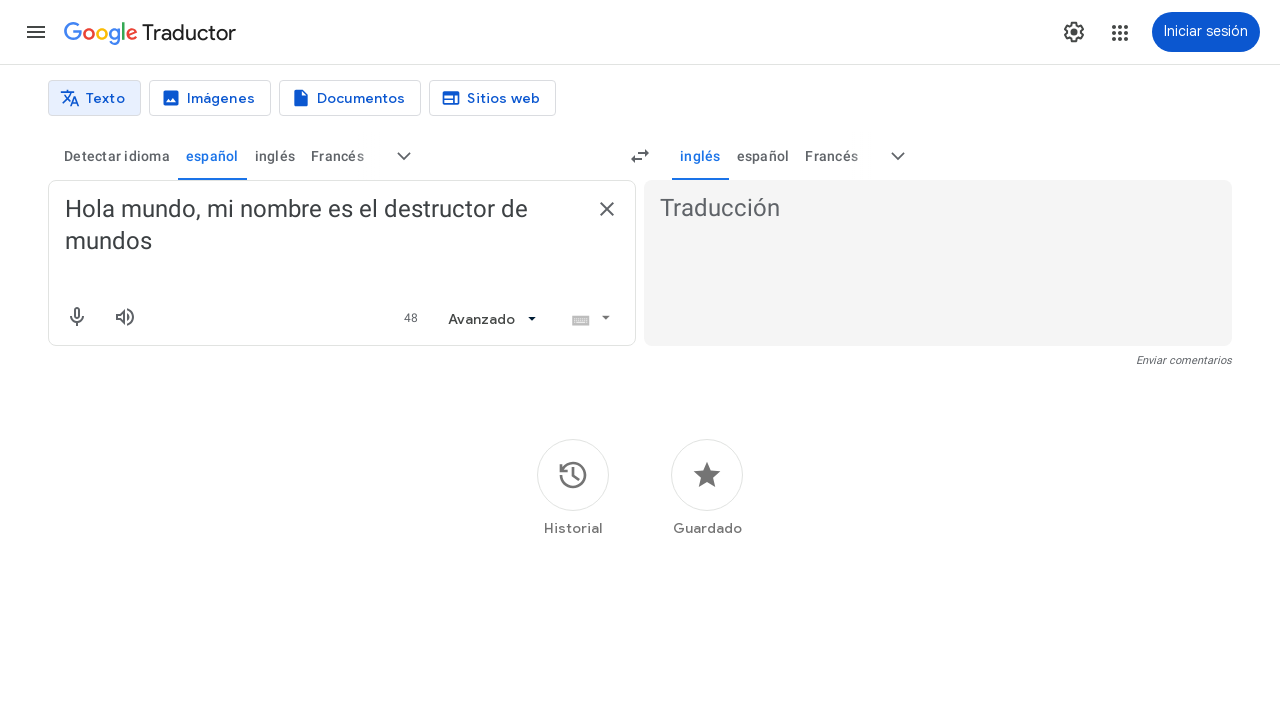

Translating indicator appeared
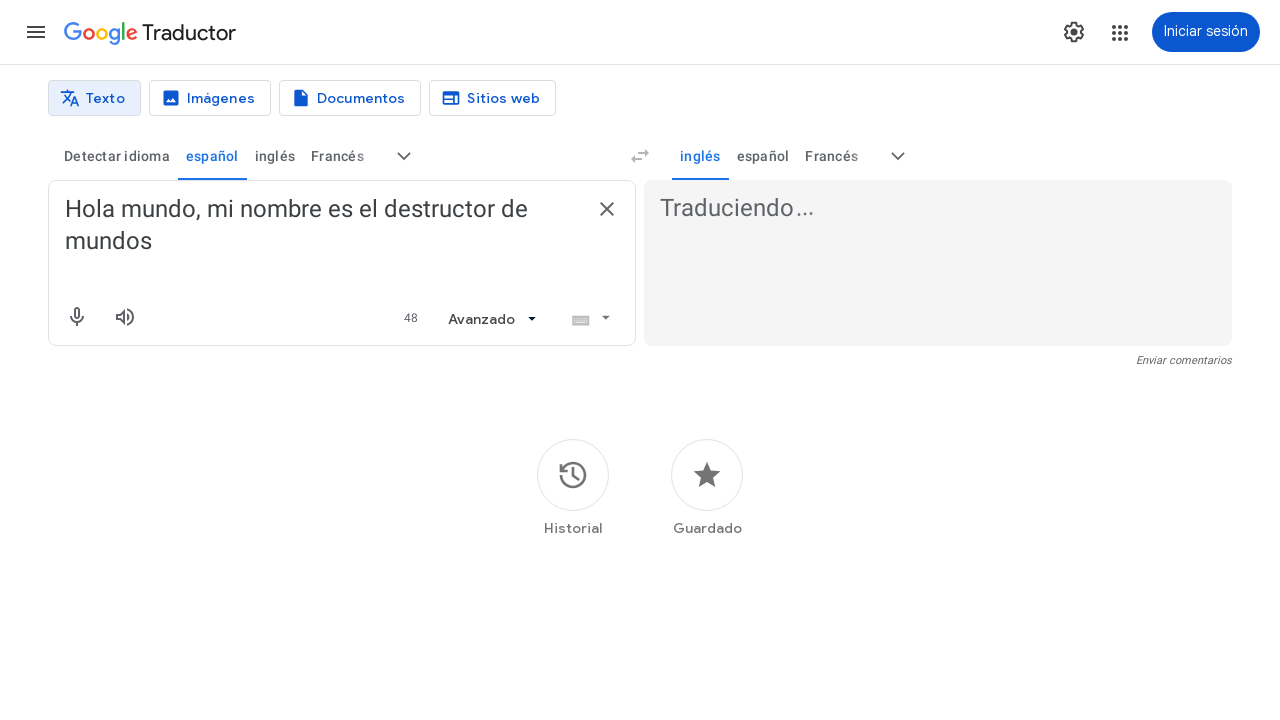

Translating indicator disappeared, translation completed
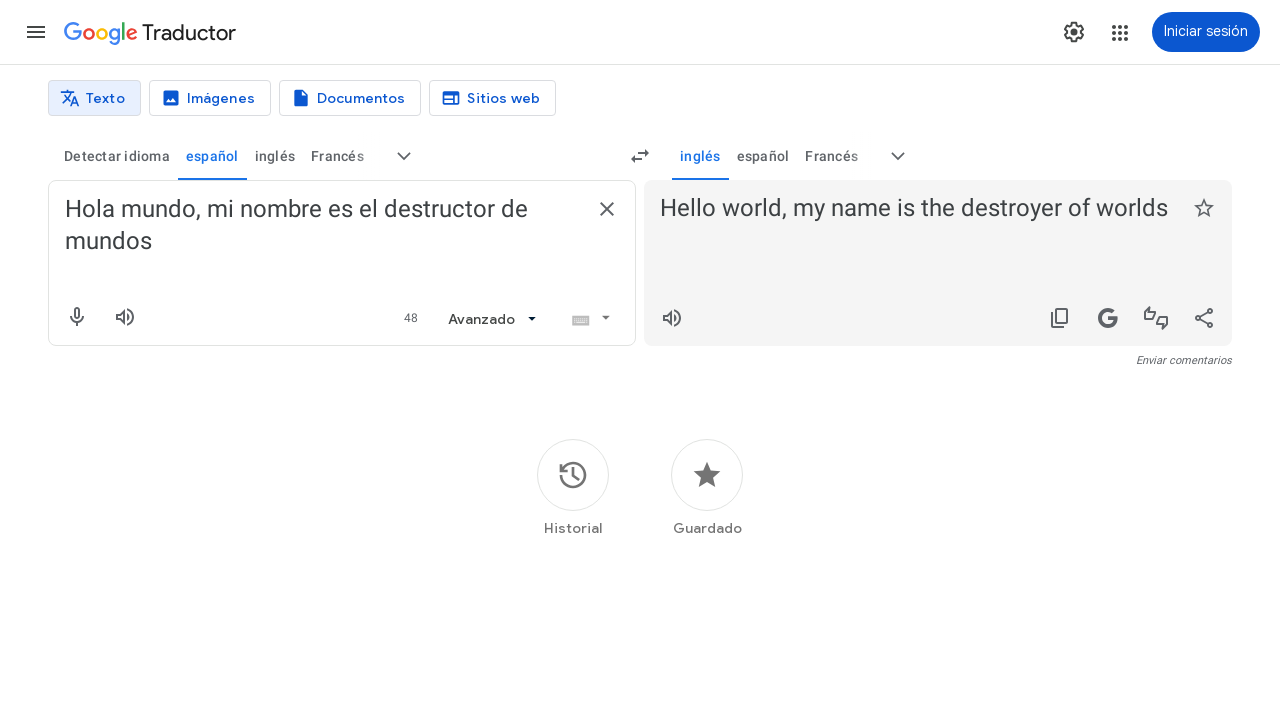

Translation result element is visible
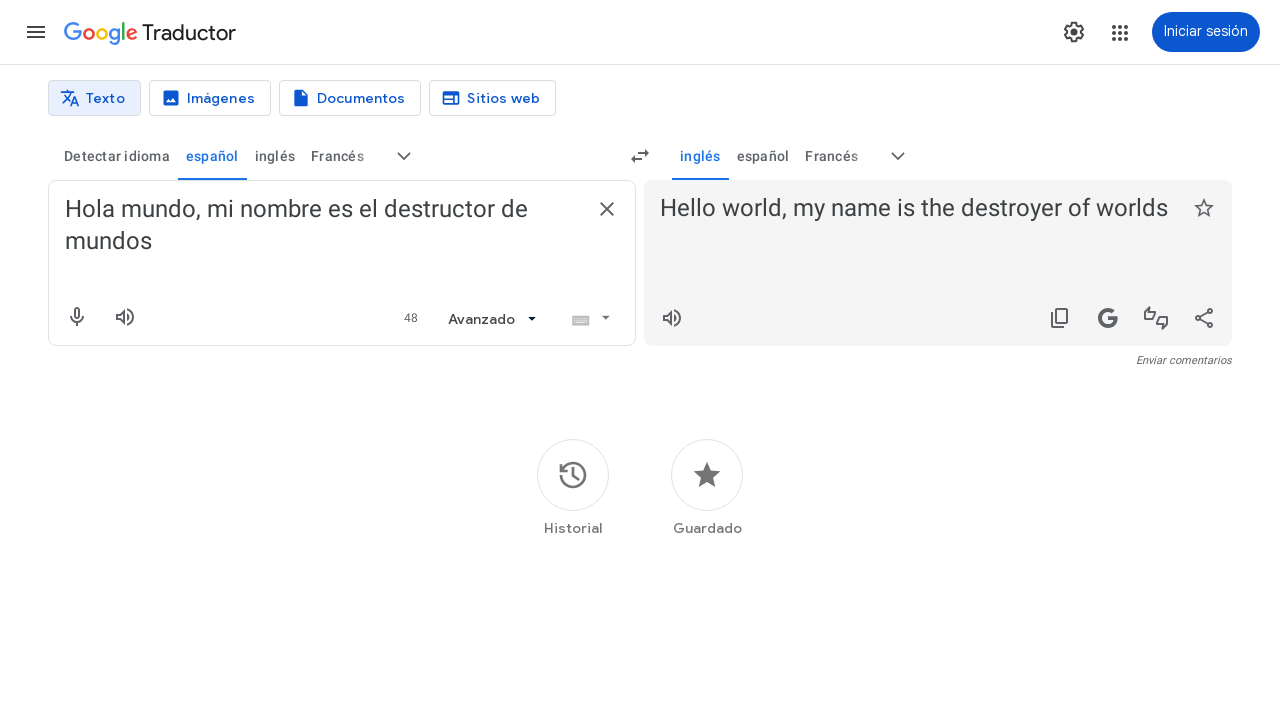

Verified English translation contains expected text 'Hello world, my name is the destroyer of worlds'
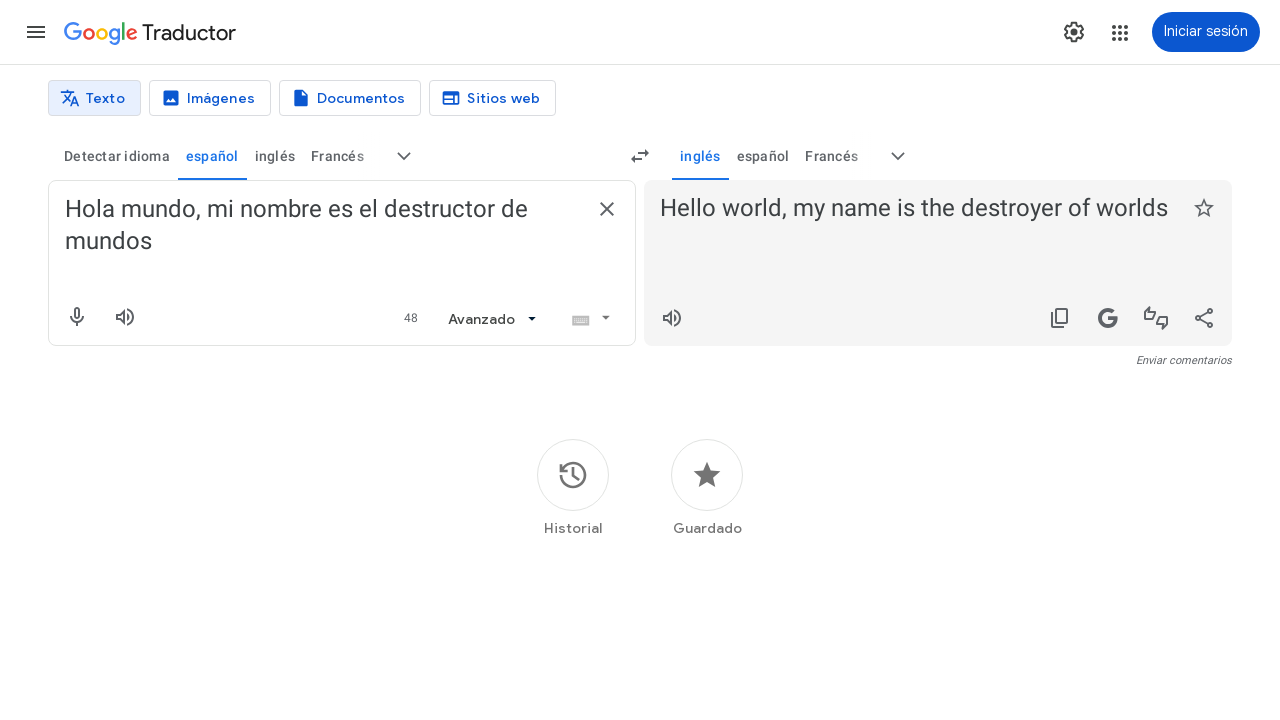

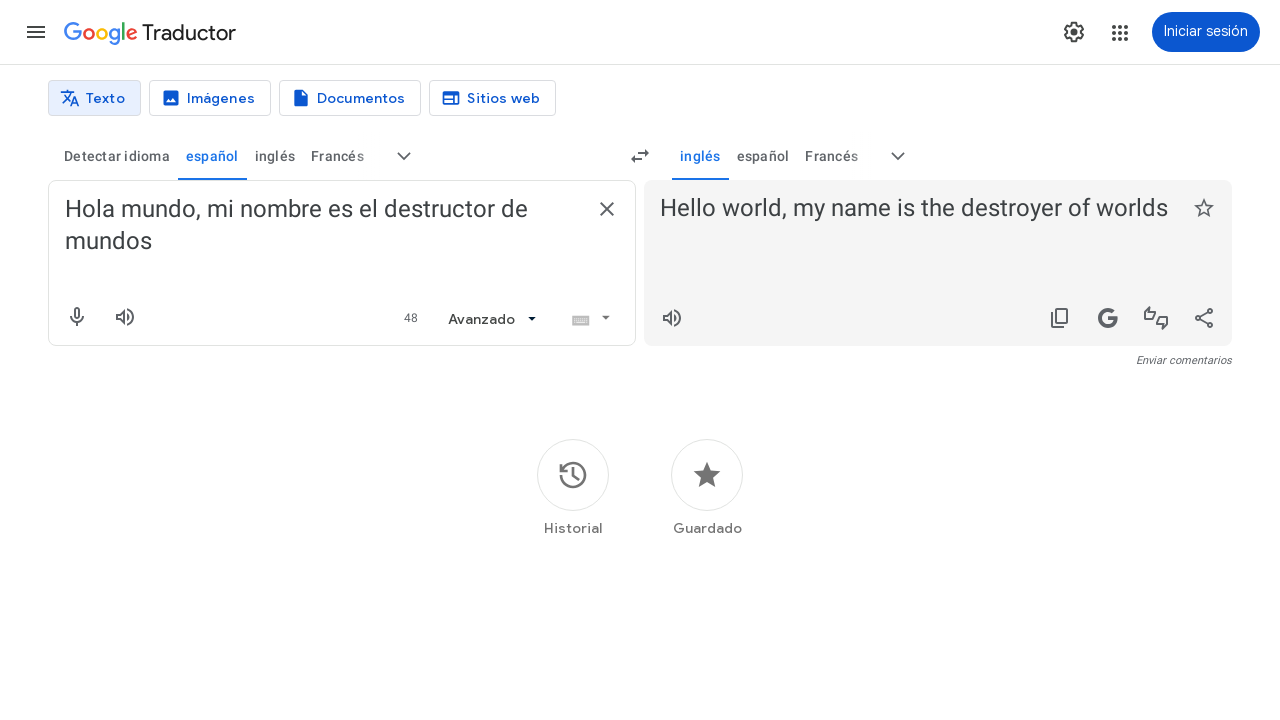